Tests checkbox functionality by clicking an enable button and then selecting specific checkboxes (Checkbox-1 and Checkbox-4) from a list of checkboxes on a demo page.

Starting URL: https://syntaxprojects.com/basic-checkbox-demo.php

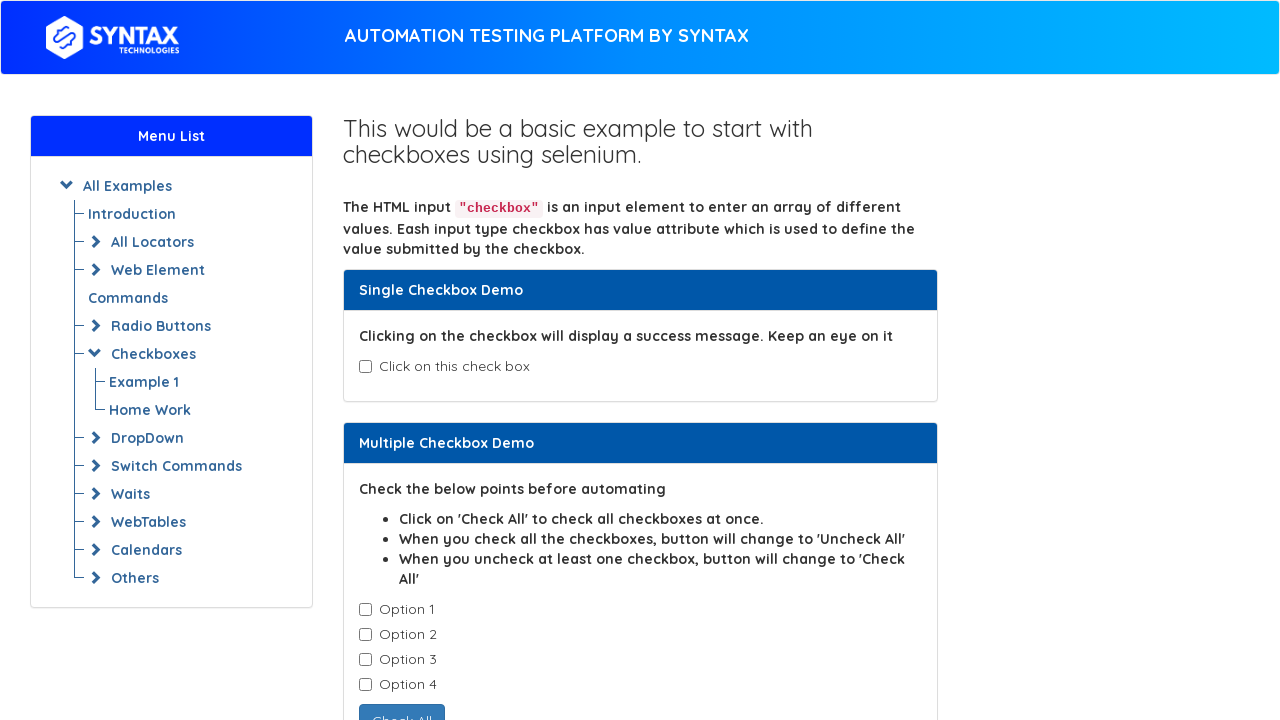

Navigated to basic checkbox demo page
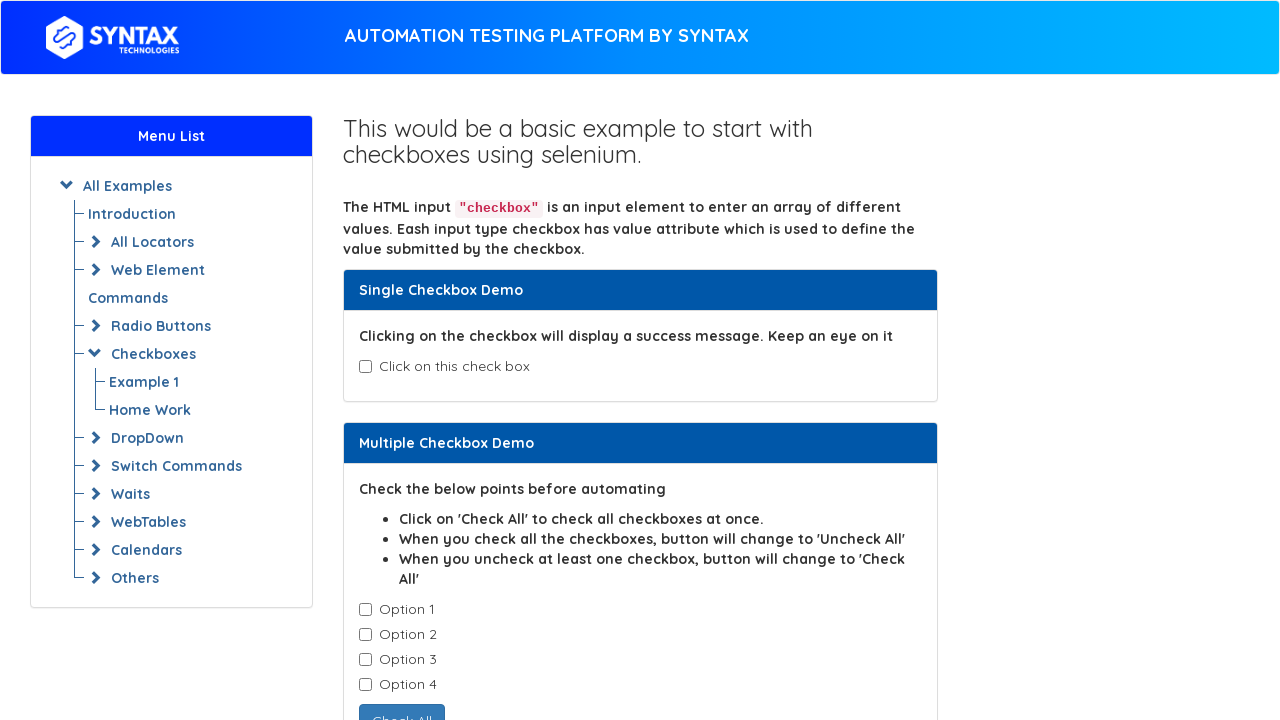

Clicked the 'Enable Checkboxes' button at (436, 407) on button#enabledcheckbox
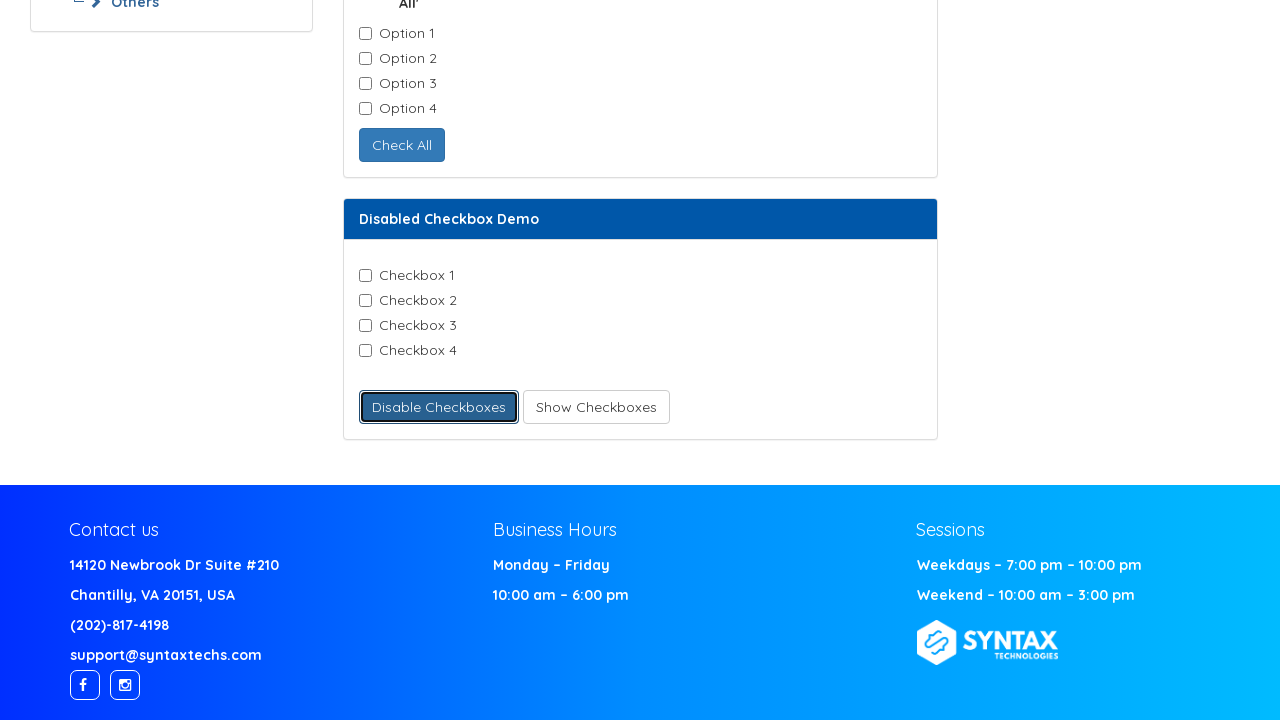

Checkboxes became available and loaded
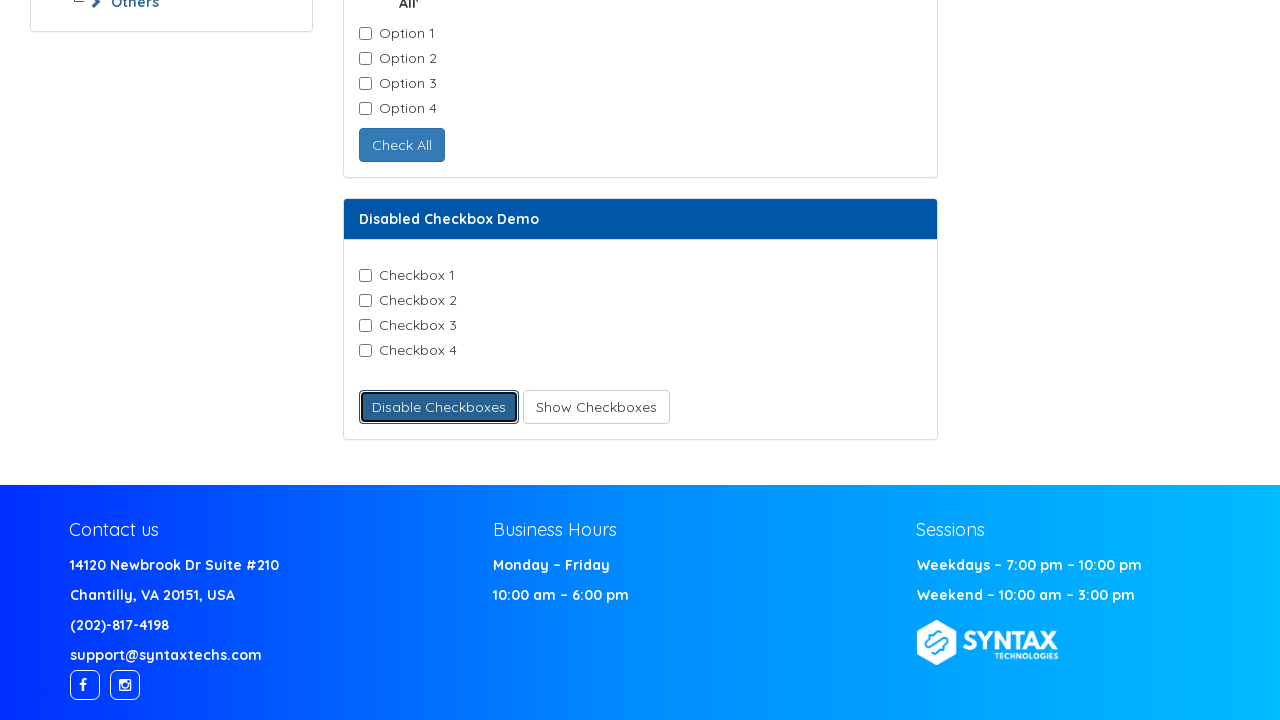

Clicked checkbox with value 'Checkbox-1' at (365, 276) on input.checkbox-field >> nth=0
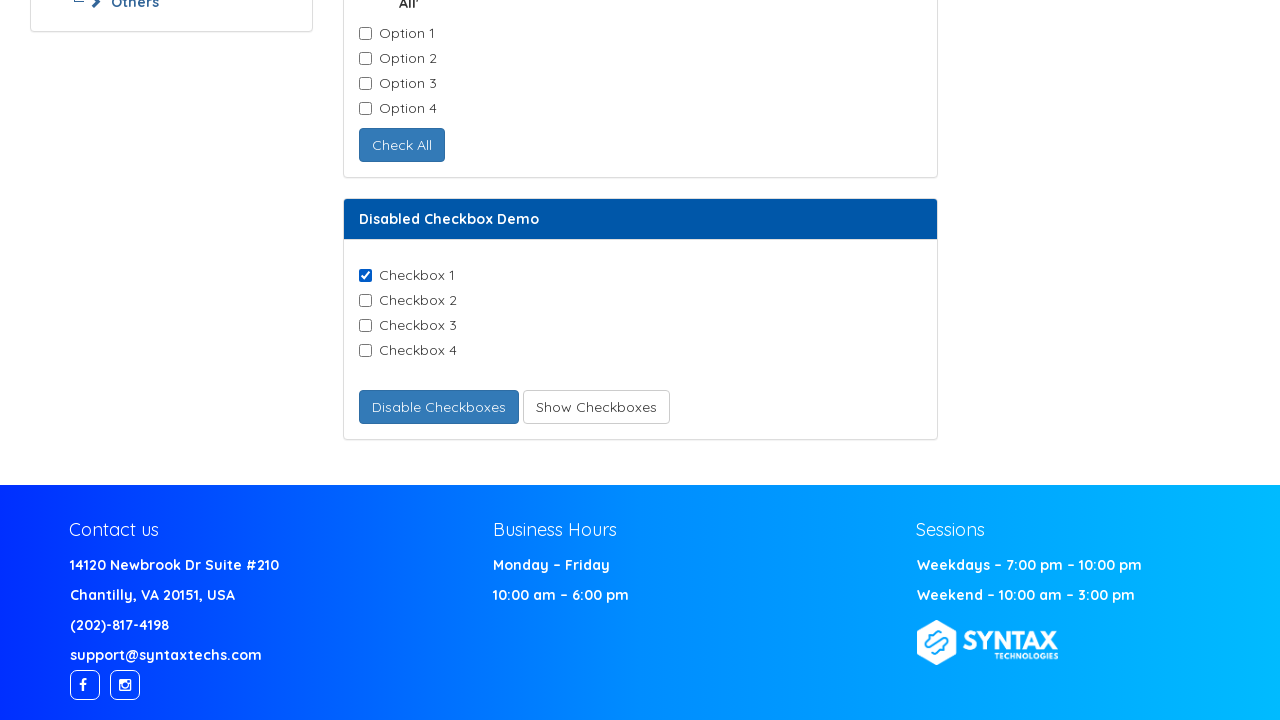

Clicked checkbox with value 'Checkbox-4' at (365, 351) on input.checkbox-field >> nth=3
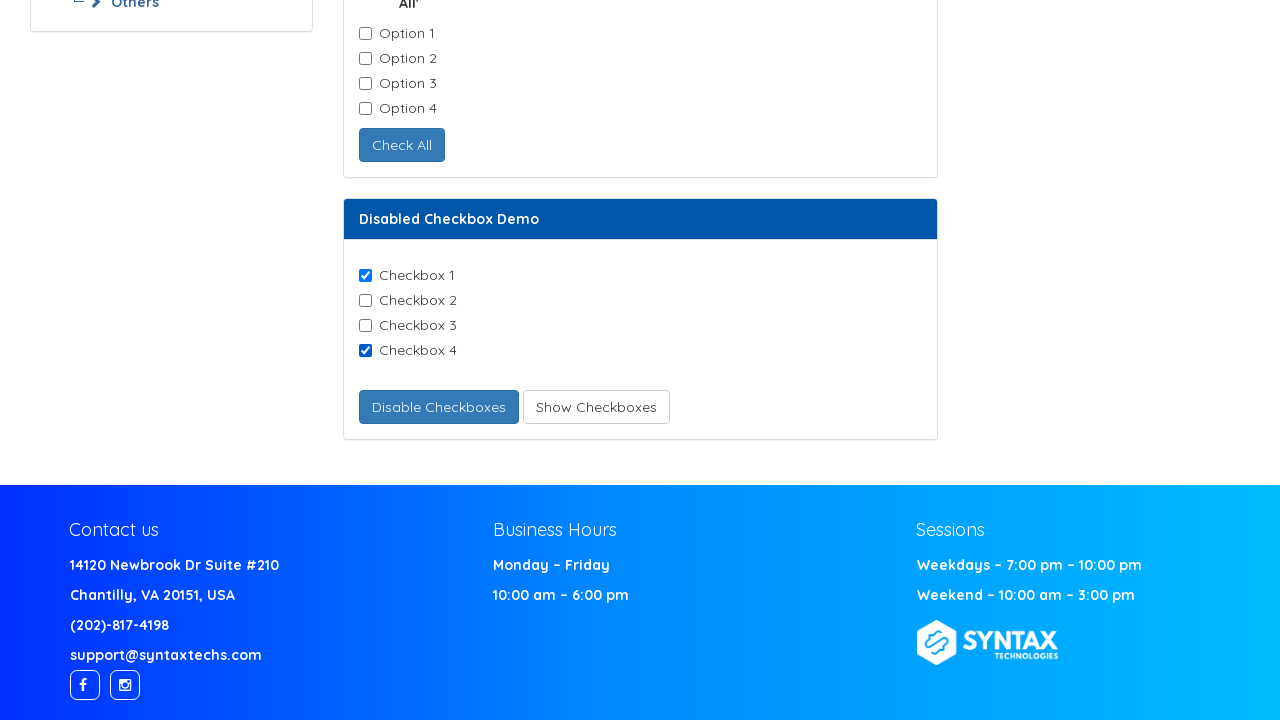

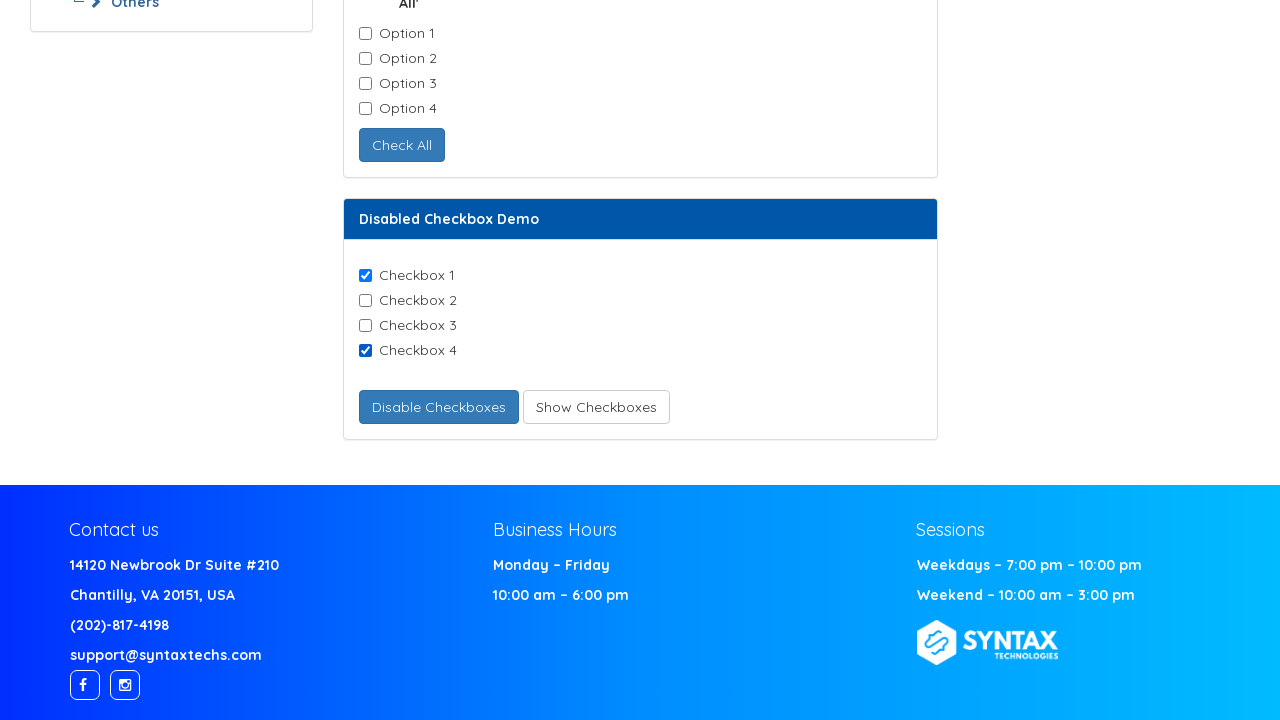